Tests infinite scroll functionality on a quotes page by scrolling to load all content and verifying quotes are displayed

Starting URL: https://quotes.toscrape.com/scroll

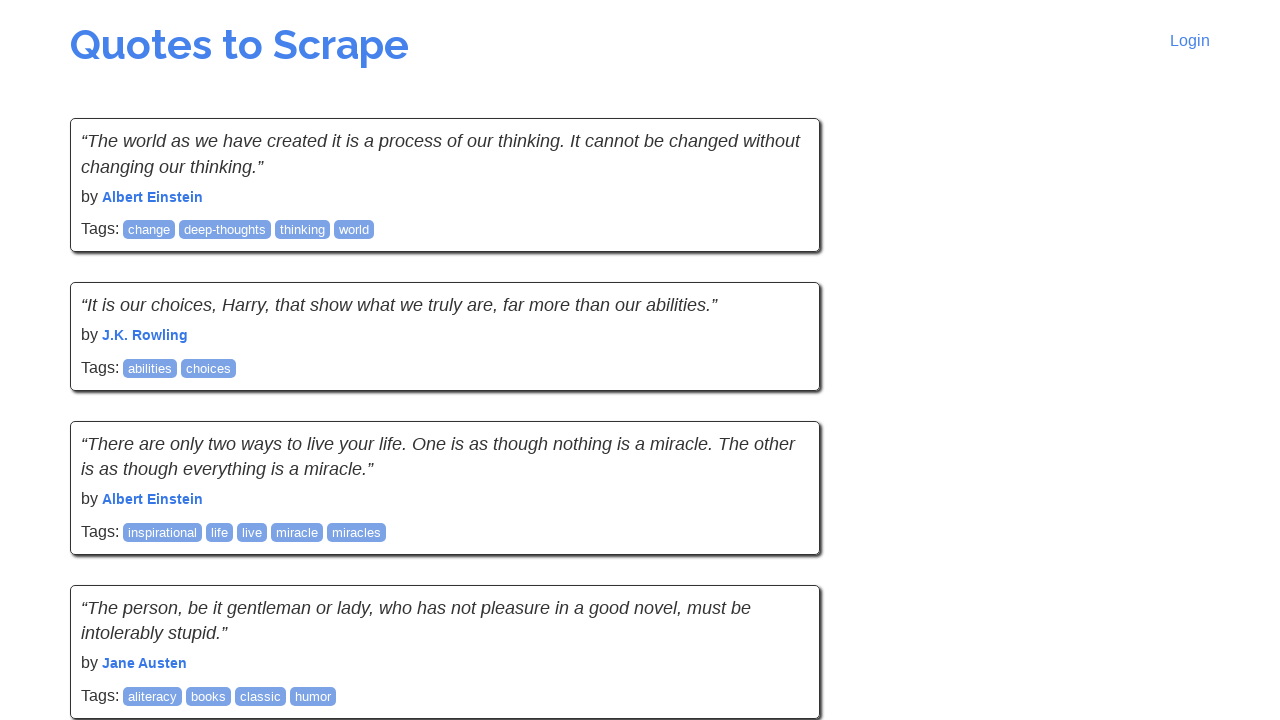

Waited for initial quotes to load
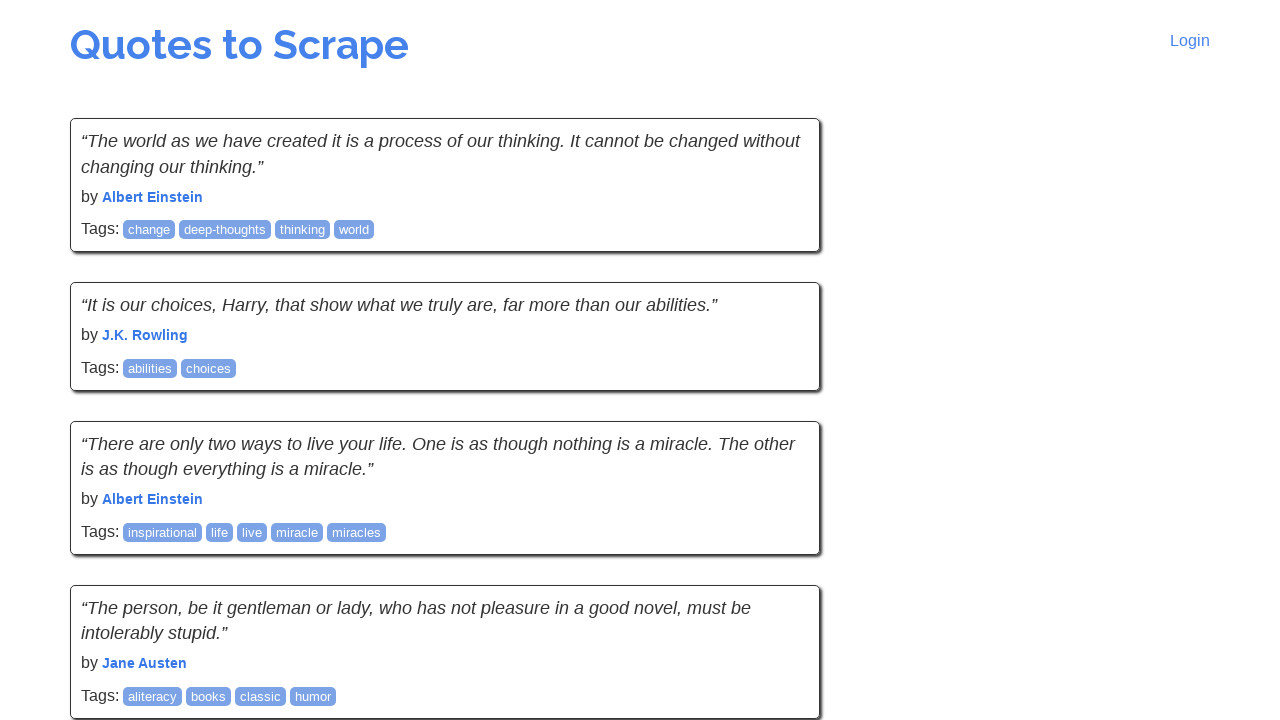

Retrieved initial scroll height
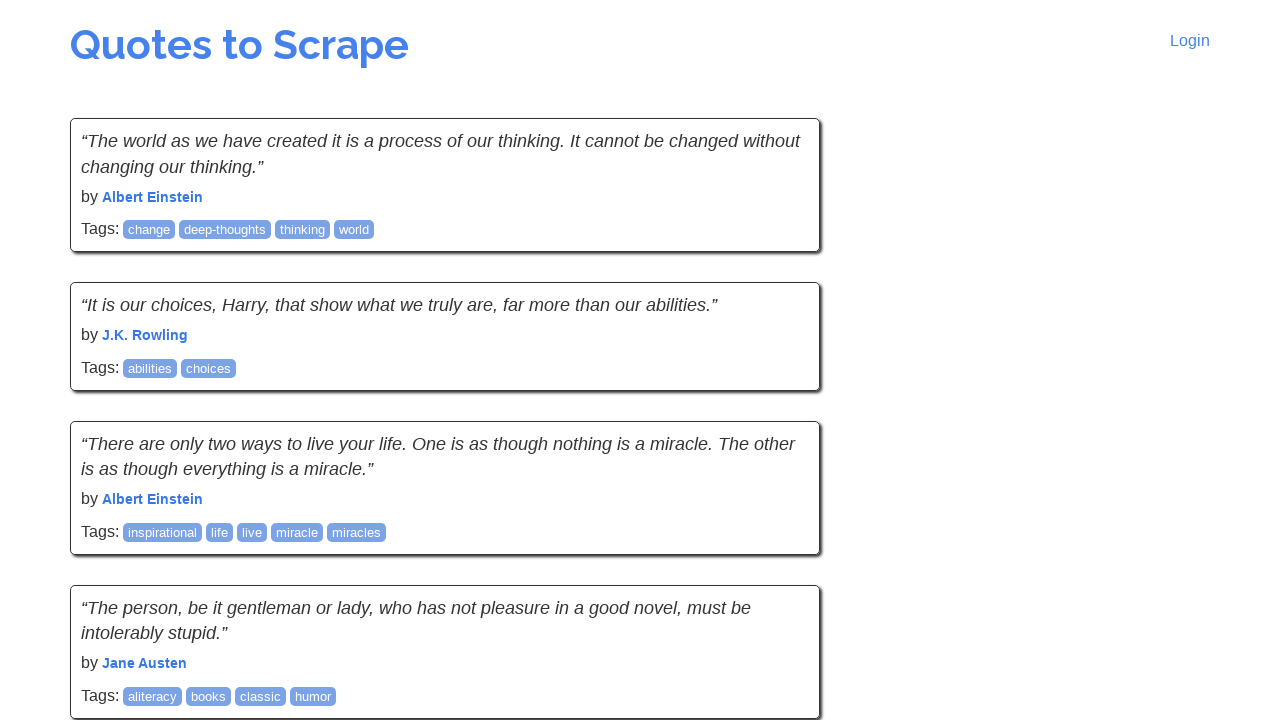

Scrolled to bottom of page
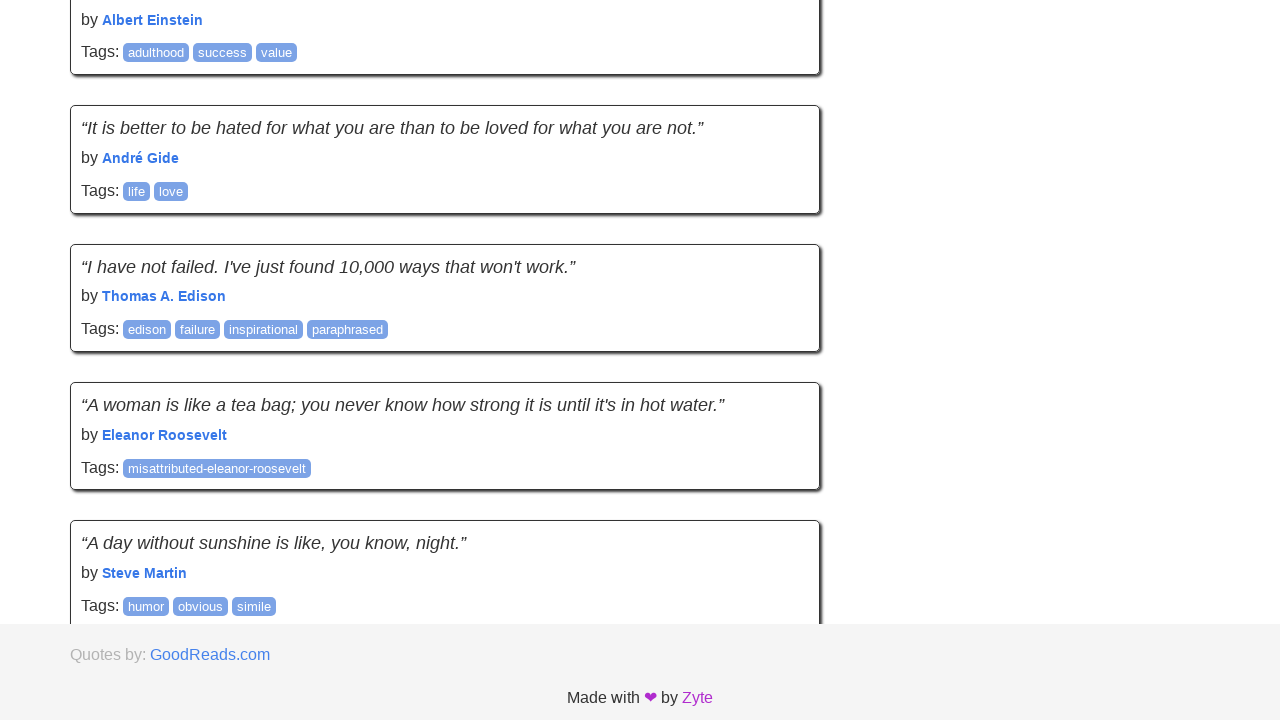

Waited 2 seconds for new content to load
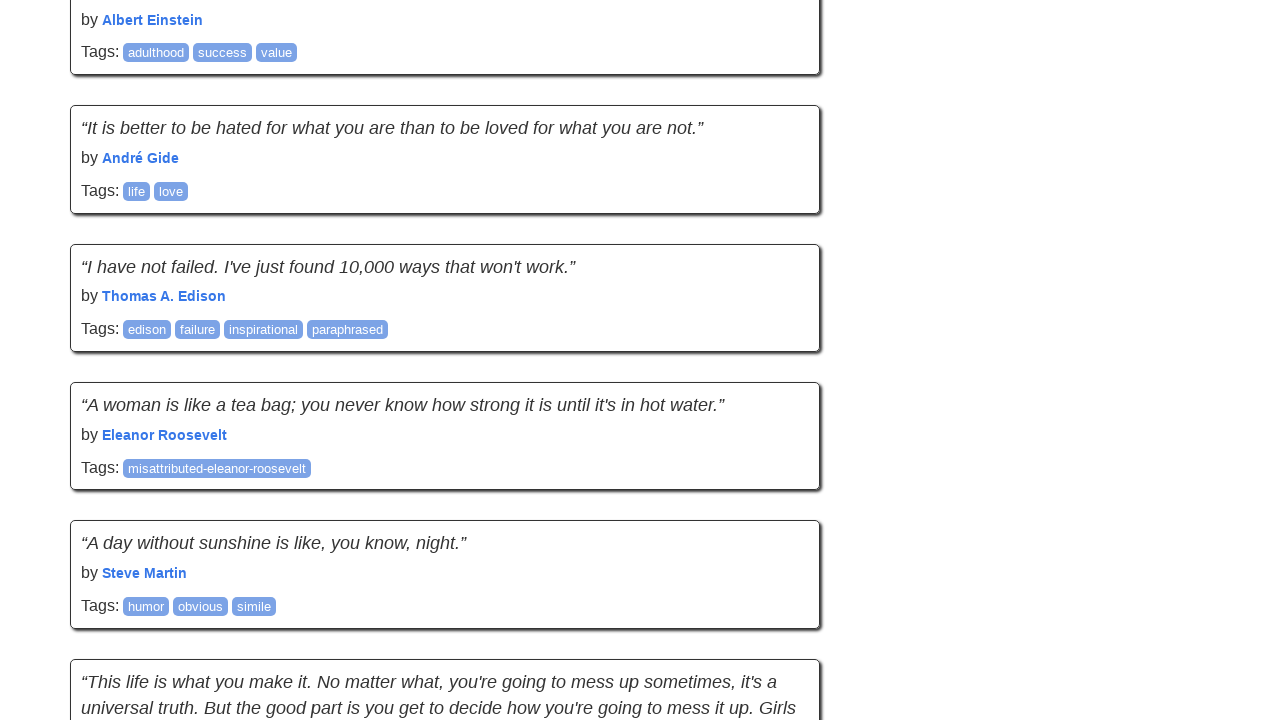

Retrieved new scroll height
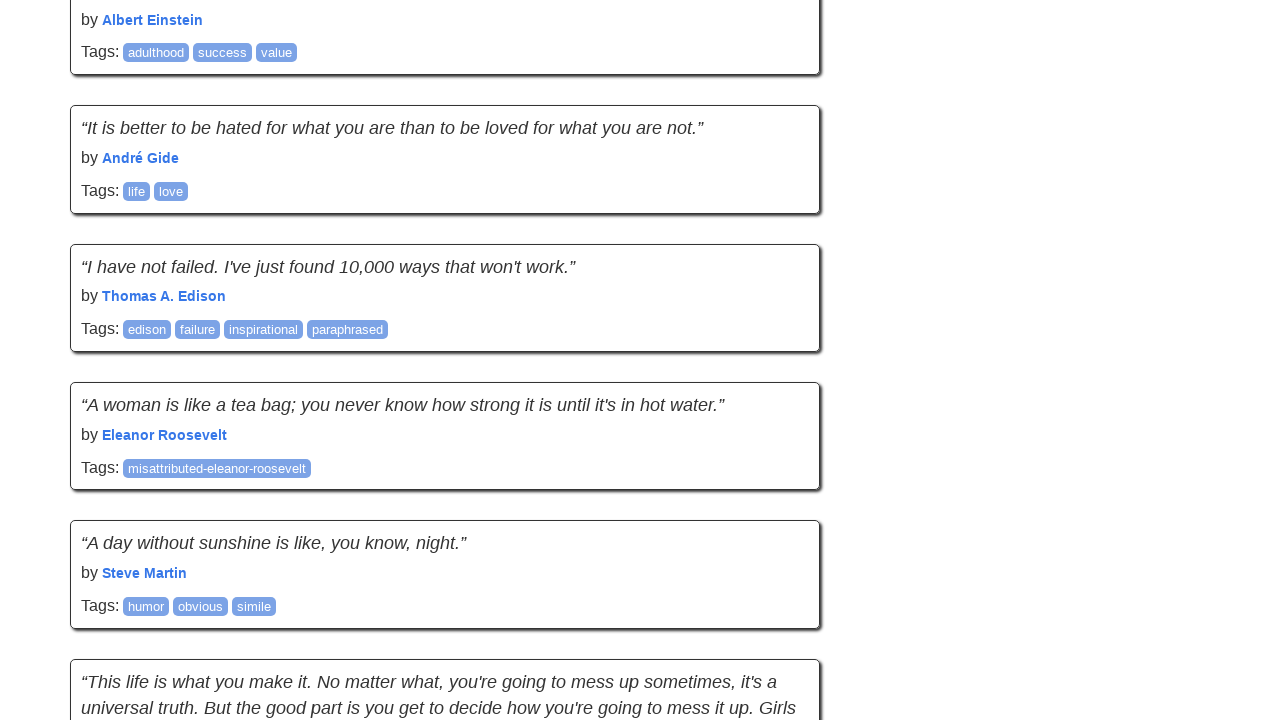

Scrolled to bottom of page
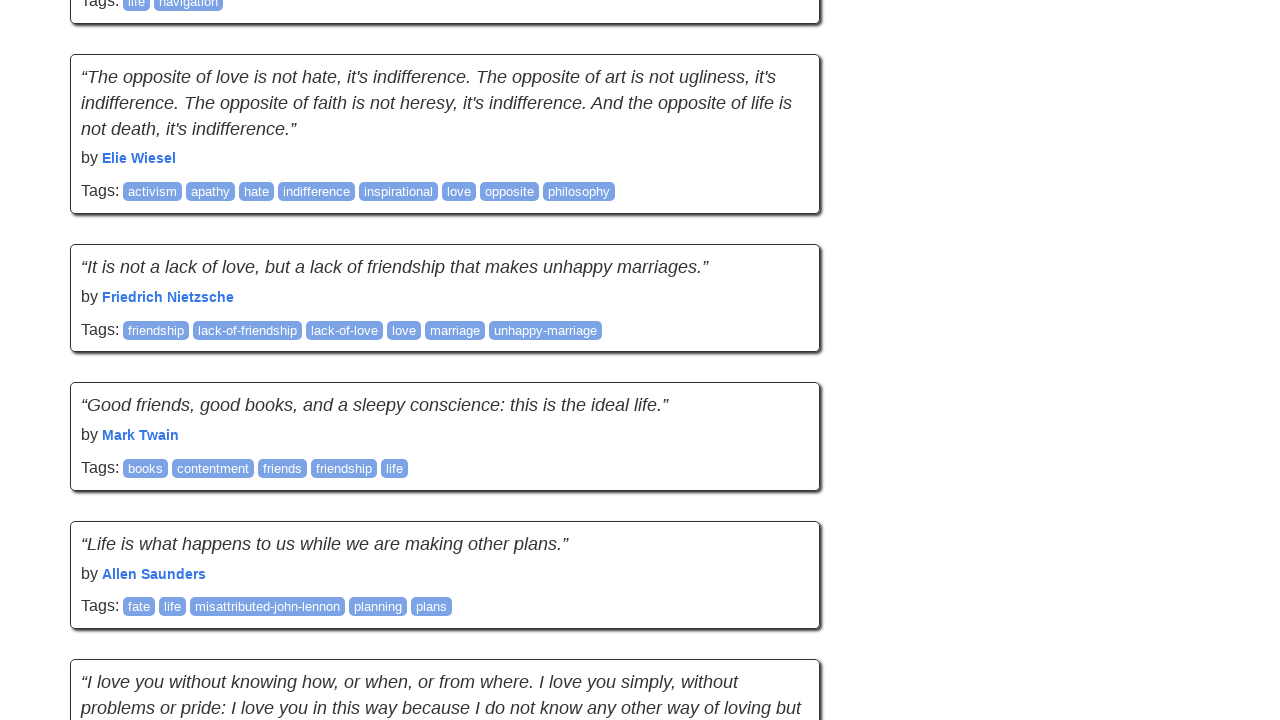

Waited 2 seconds for new content to load
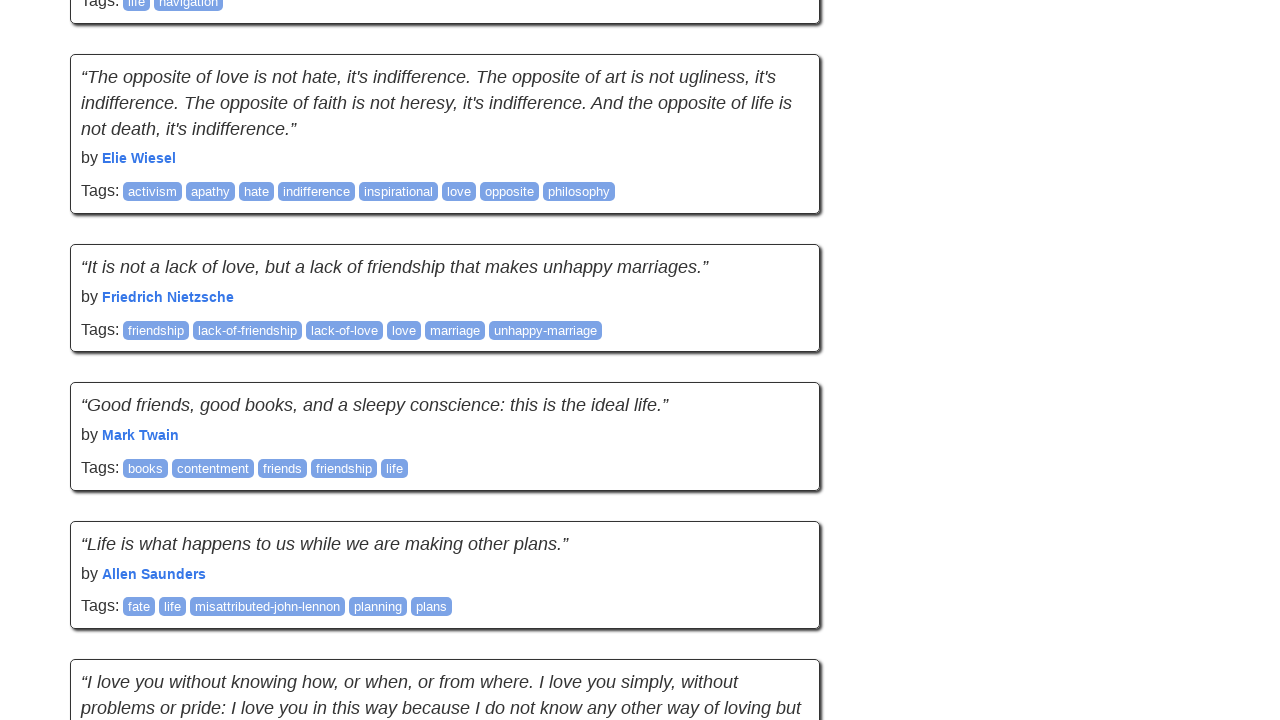

Retrieved new scroll height
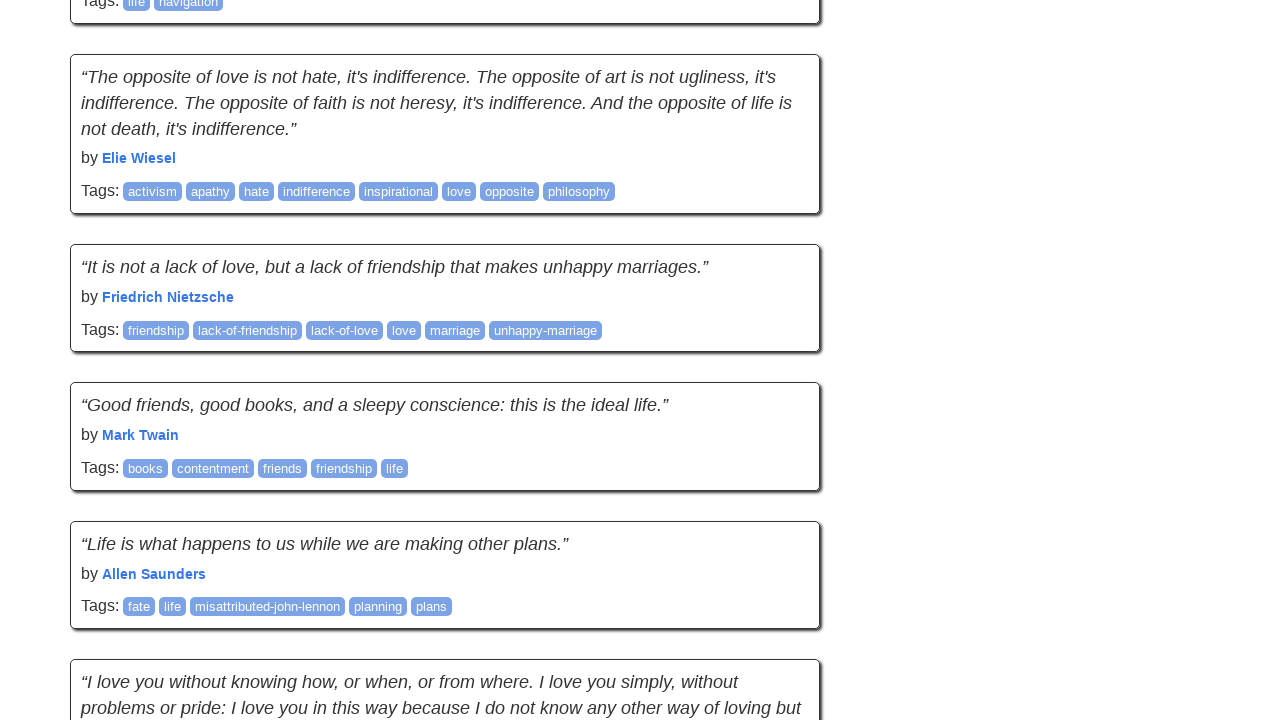

Scrolled to bottom of page
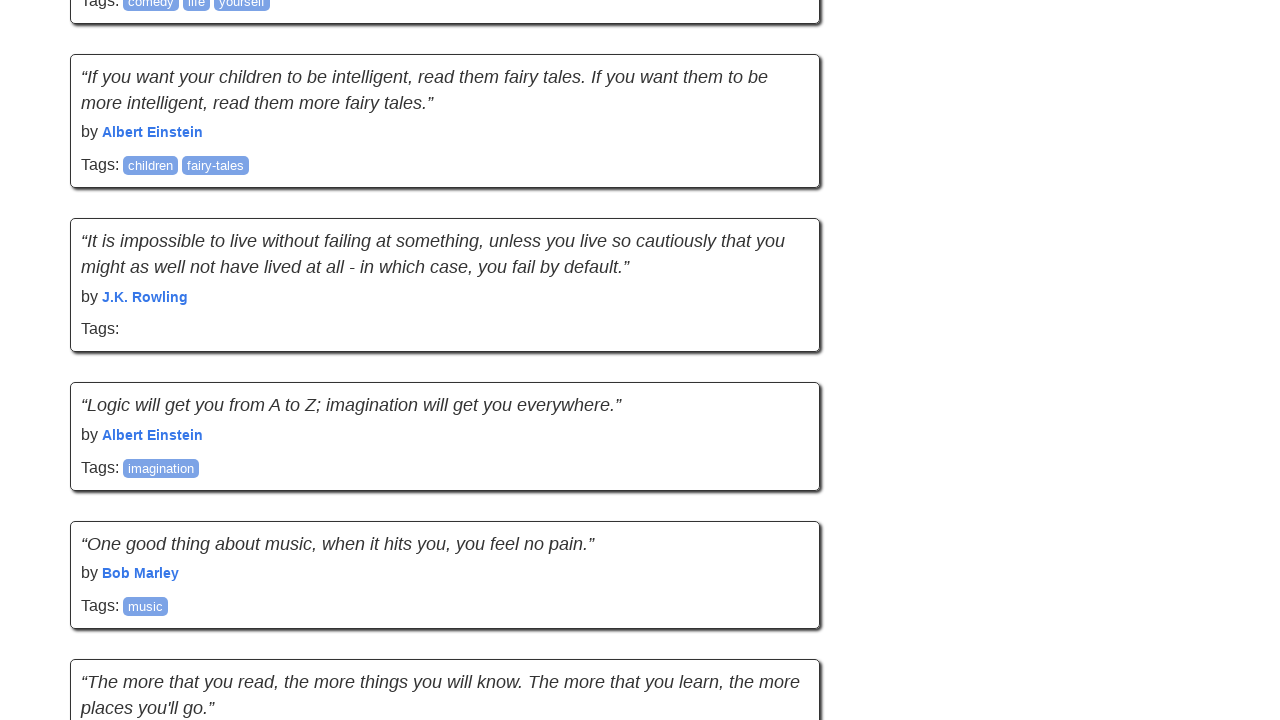

Waited 2 seconds for new content to load
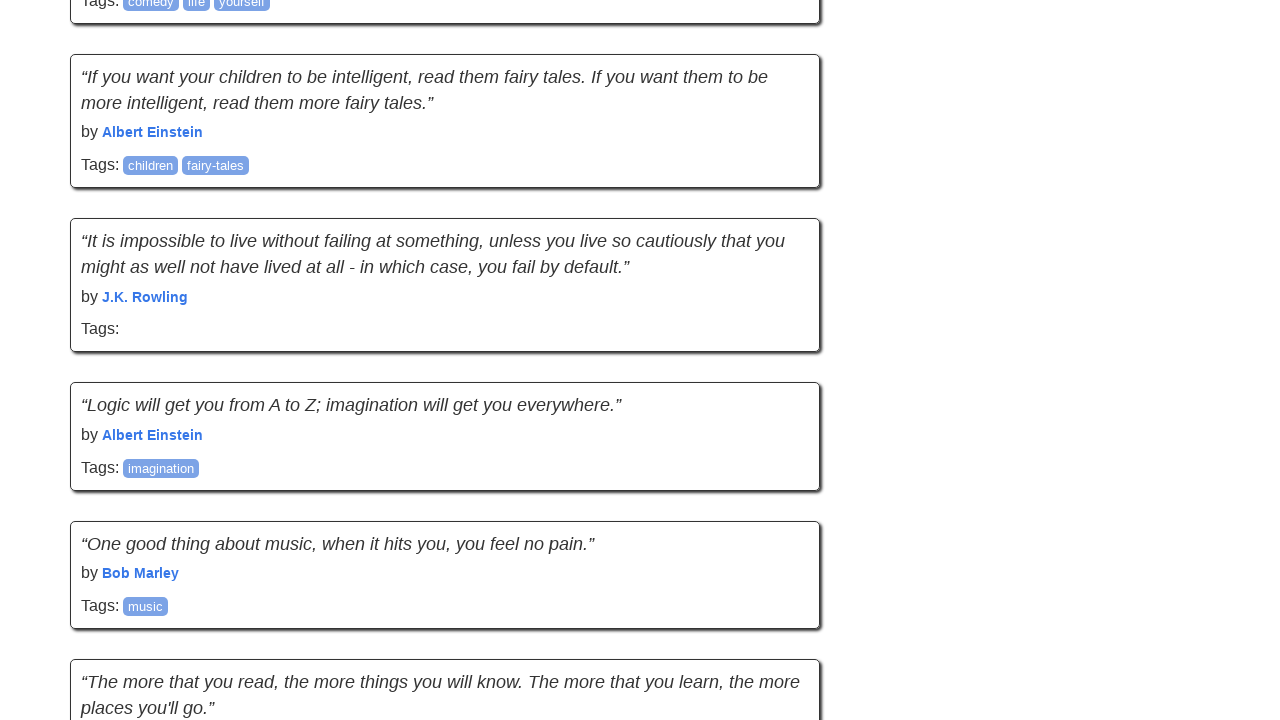

Retrieved new scroll height
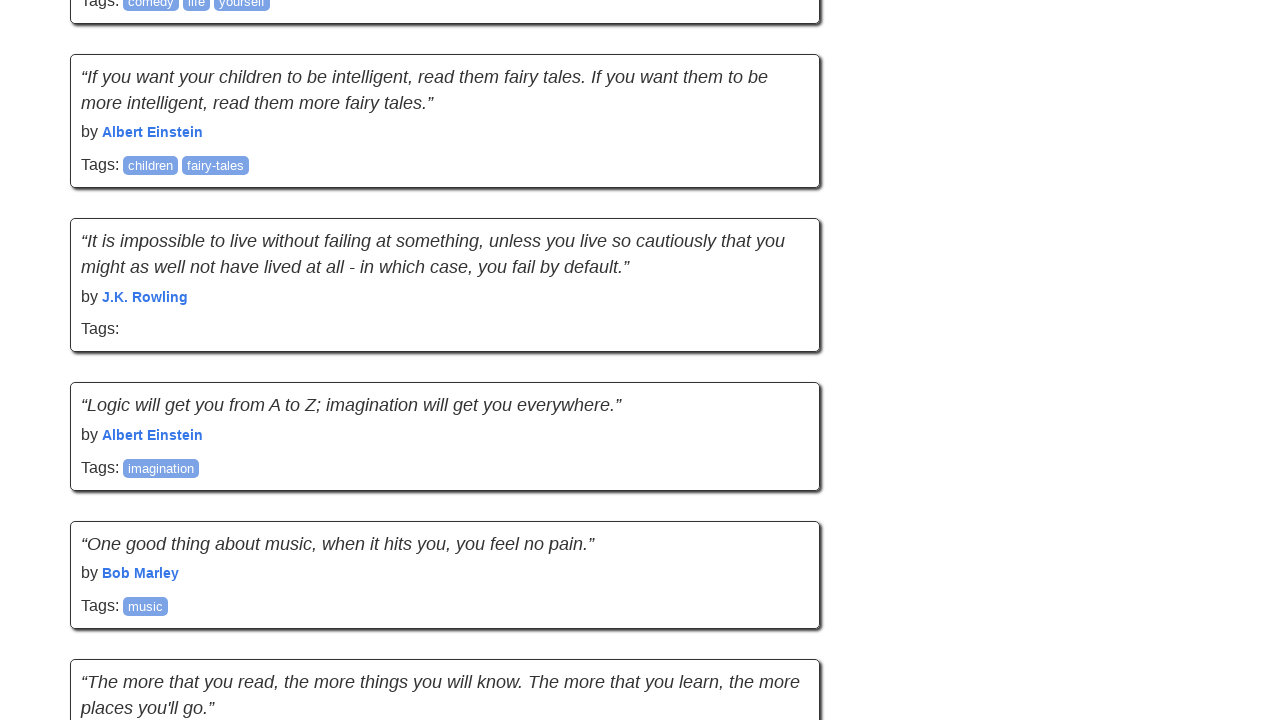

Scrolled to bottom of page
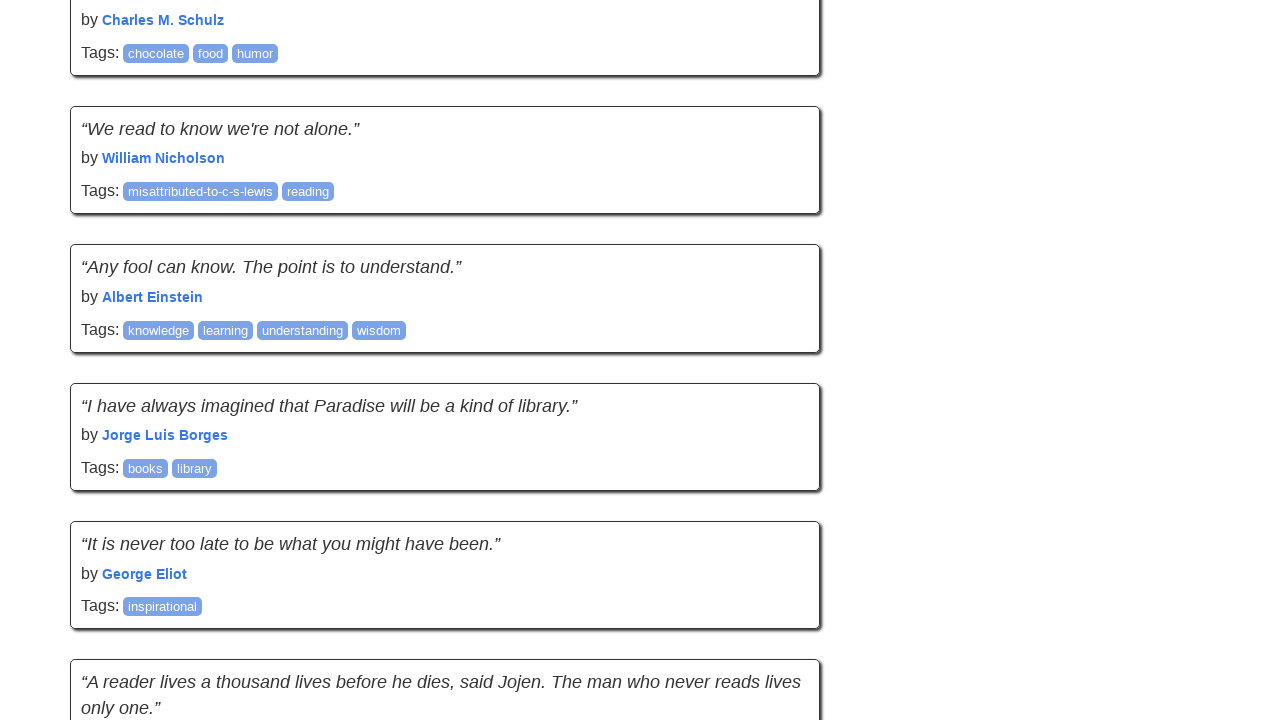

Waited 2 seconds for new content to load
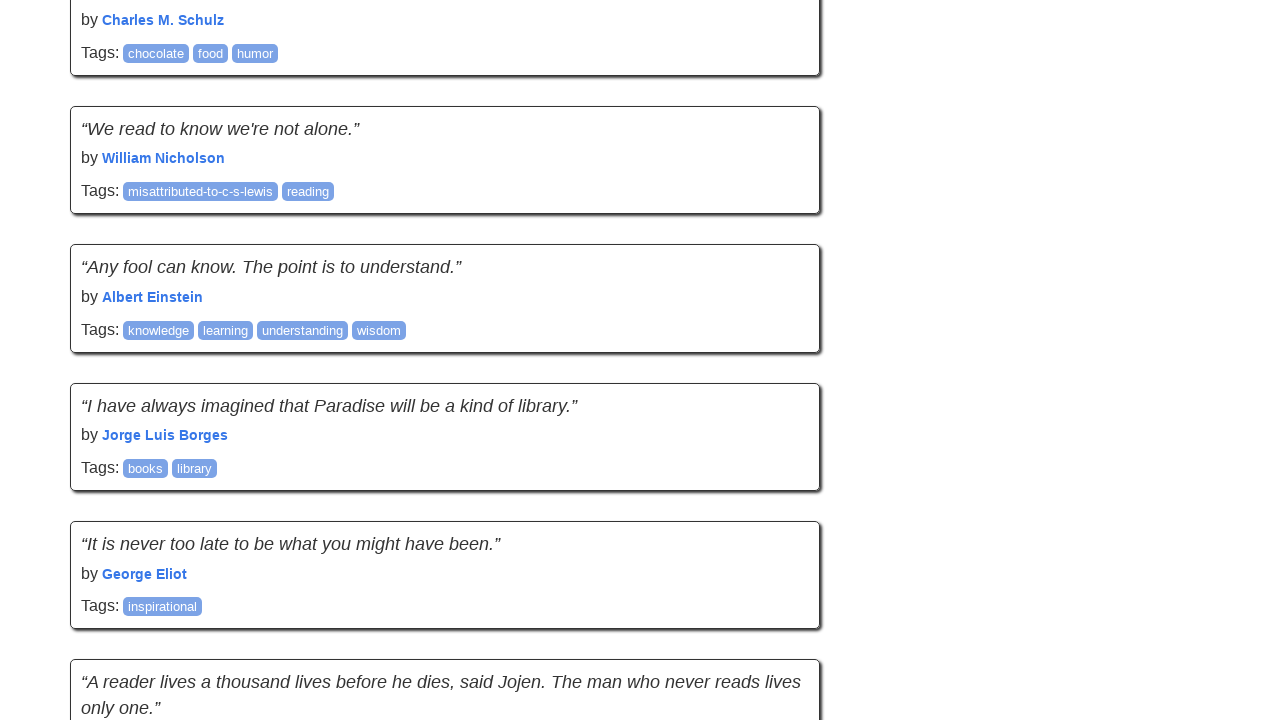

Retrieved new scroll height
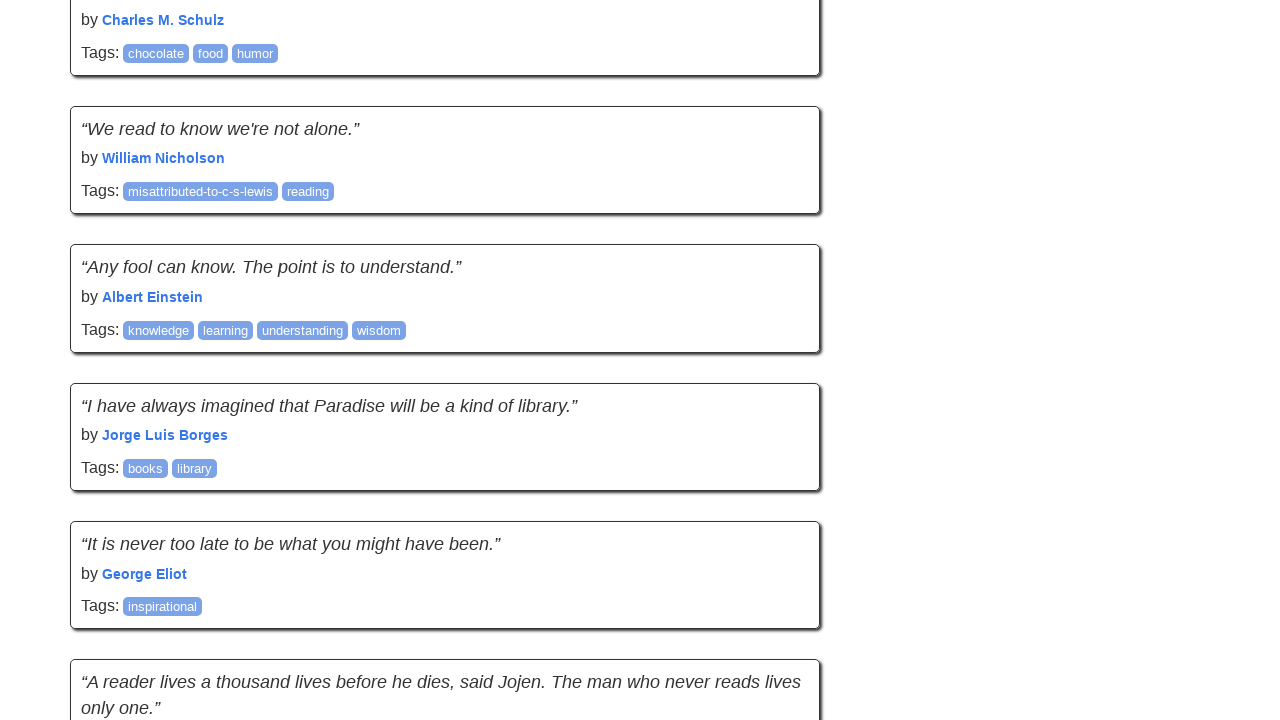

Scrolled to bottom of page
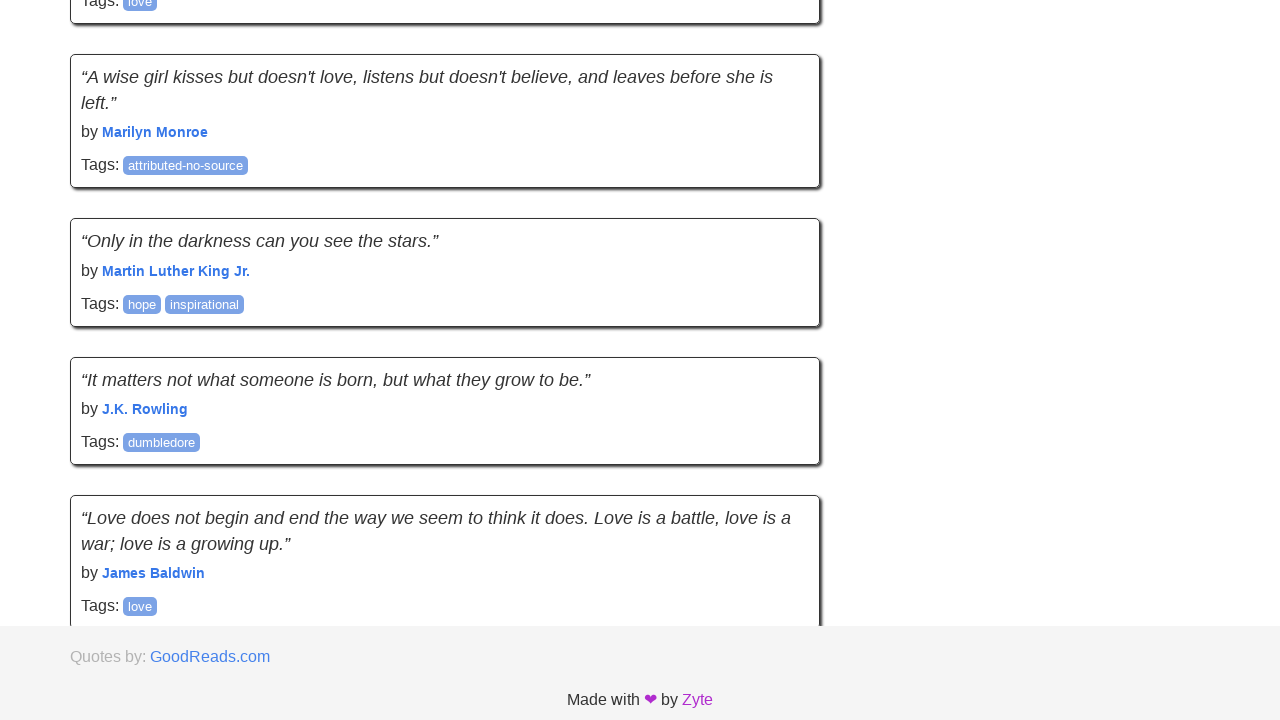

Waited 2 seconds for new content to load
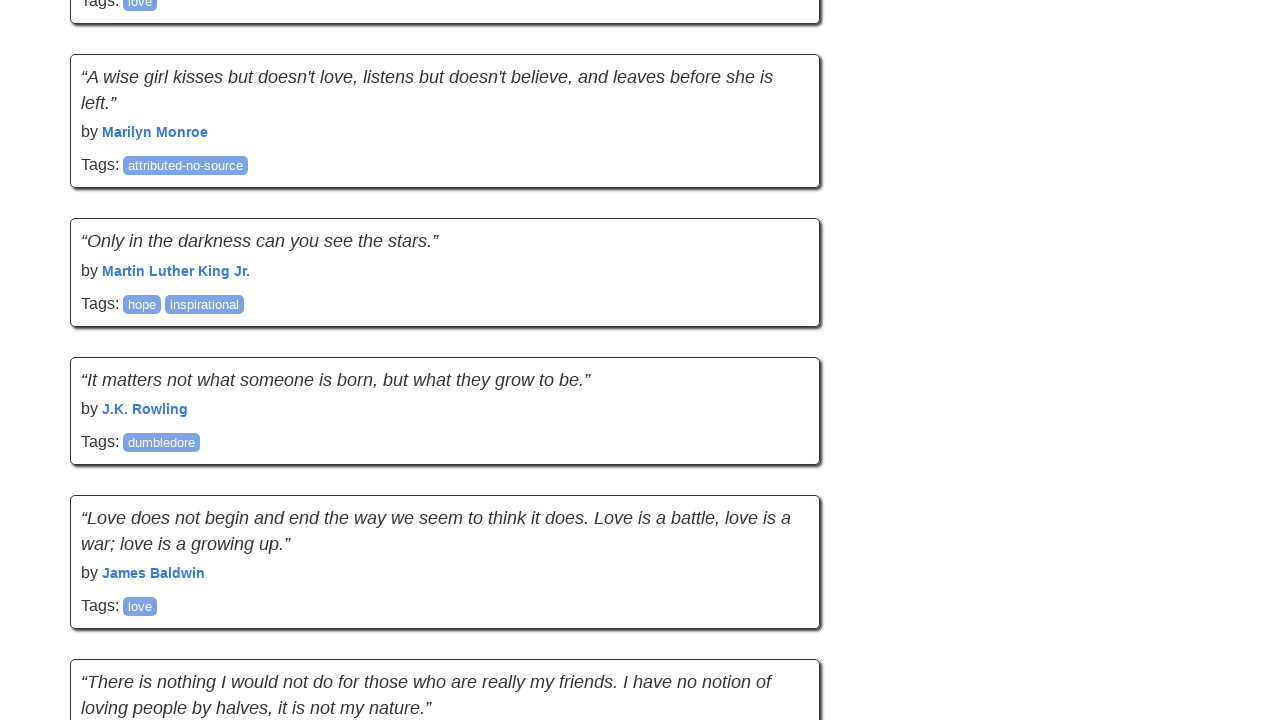

Retrieved new scroll height
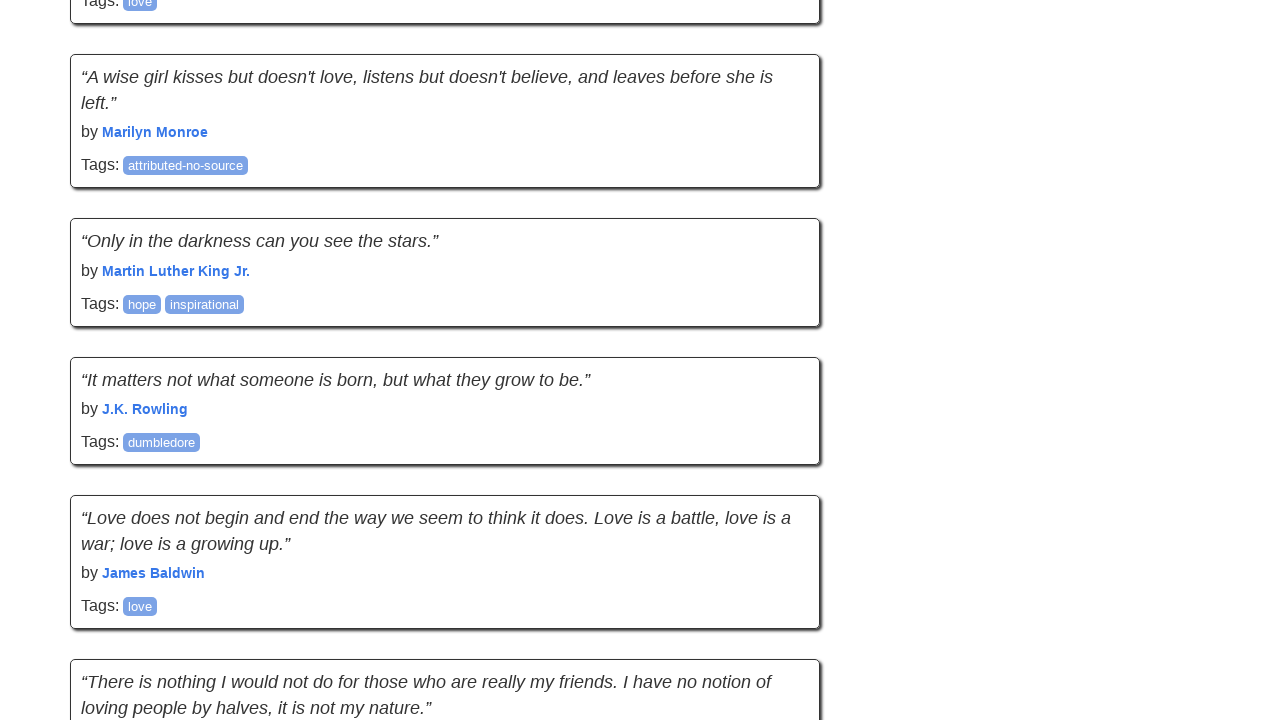

Scrolled to bottom of page
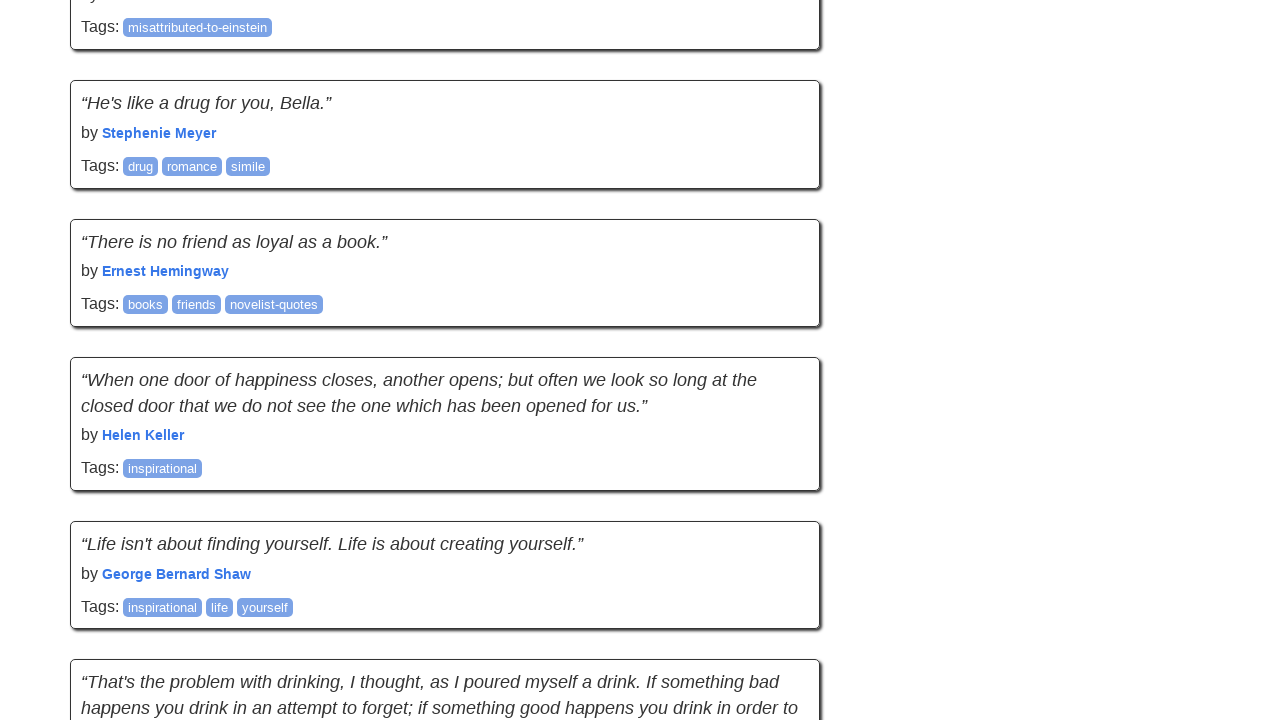

Waited 2 seconds for new content to load
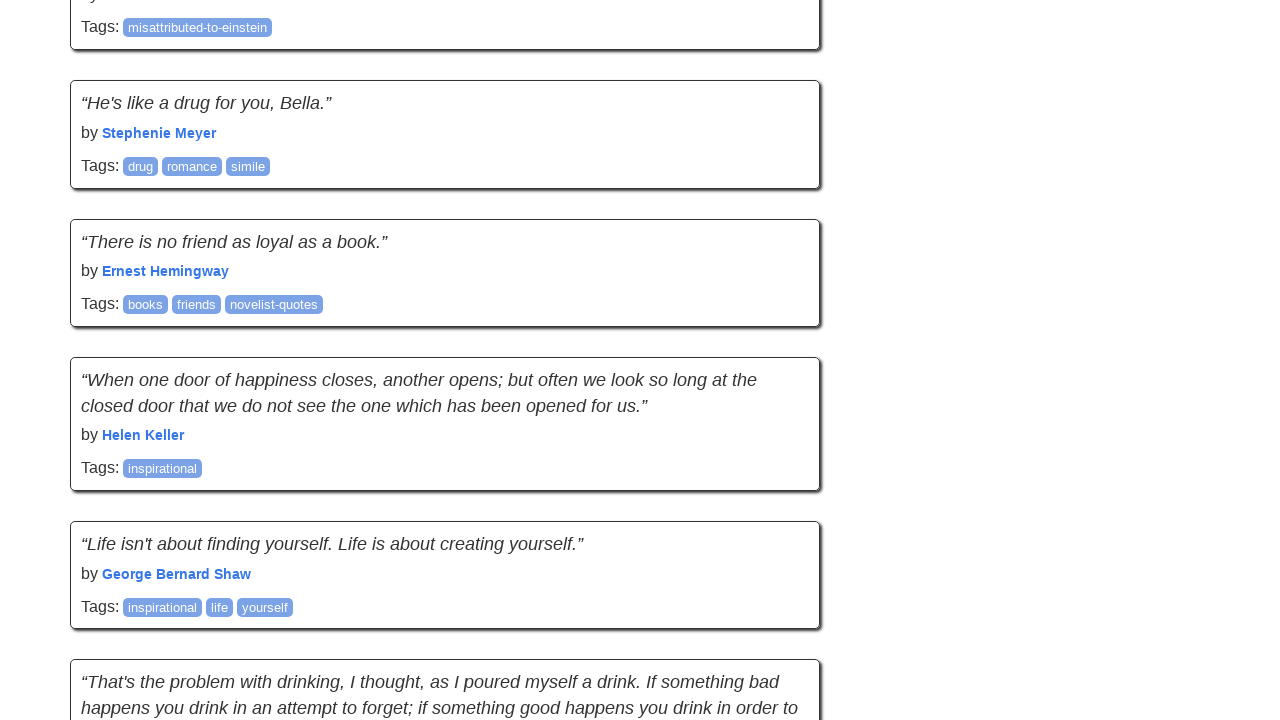

Retrieved new scroll height
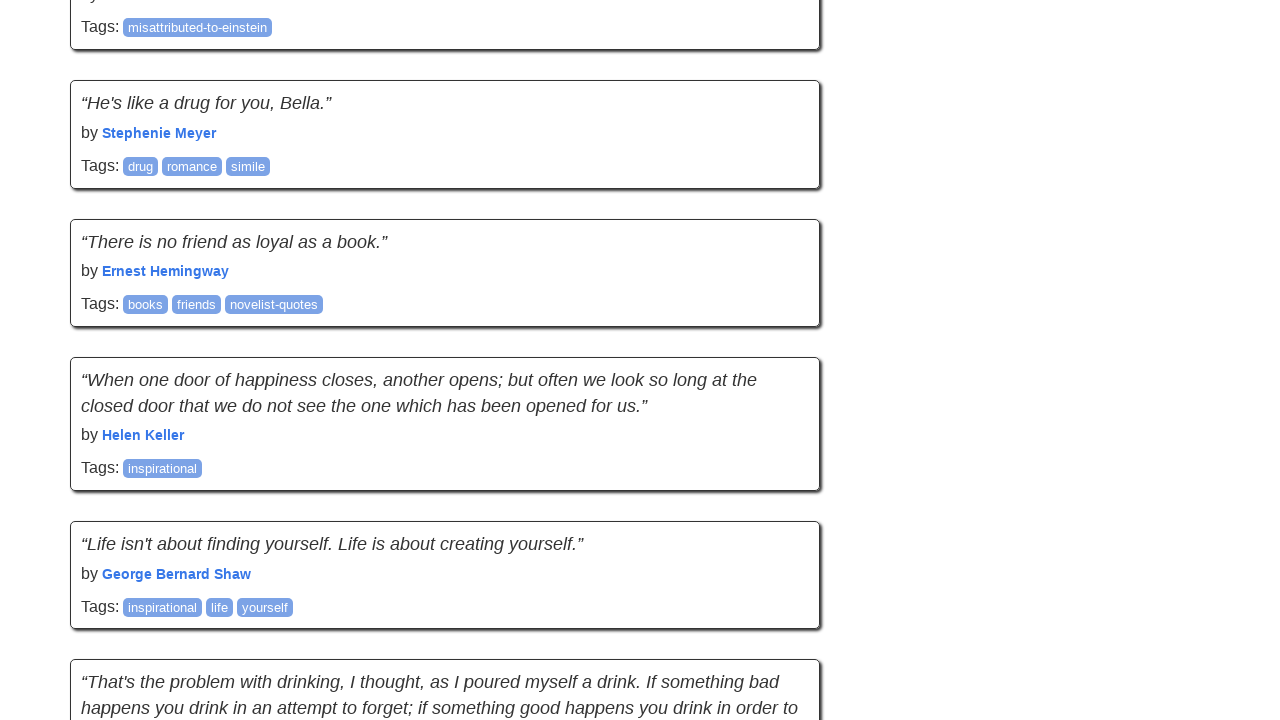

Scrolled to bottom of page
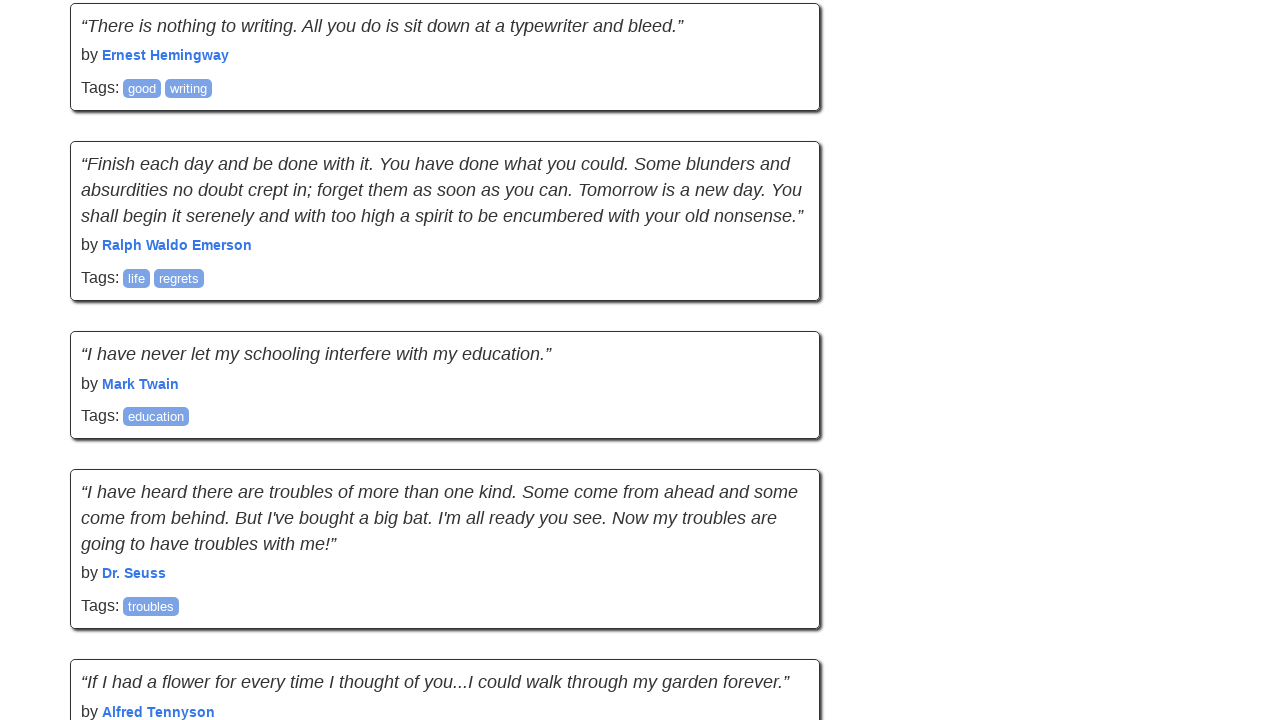

Waited 2 seconds for new content to load
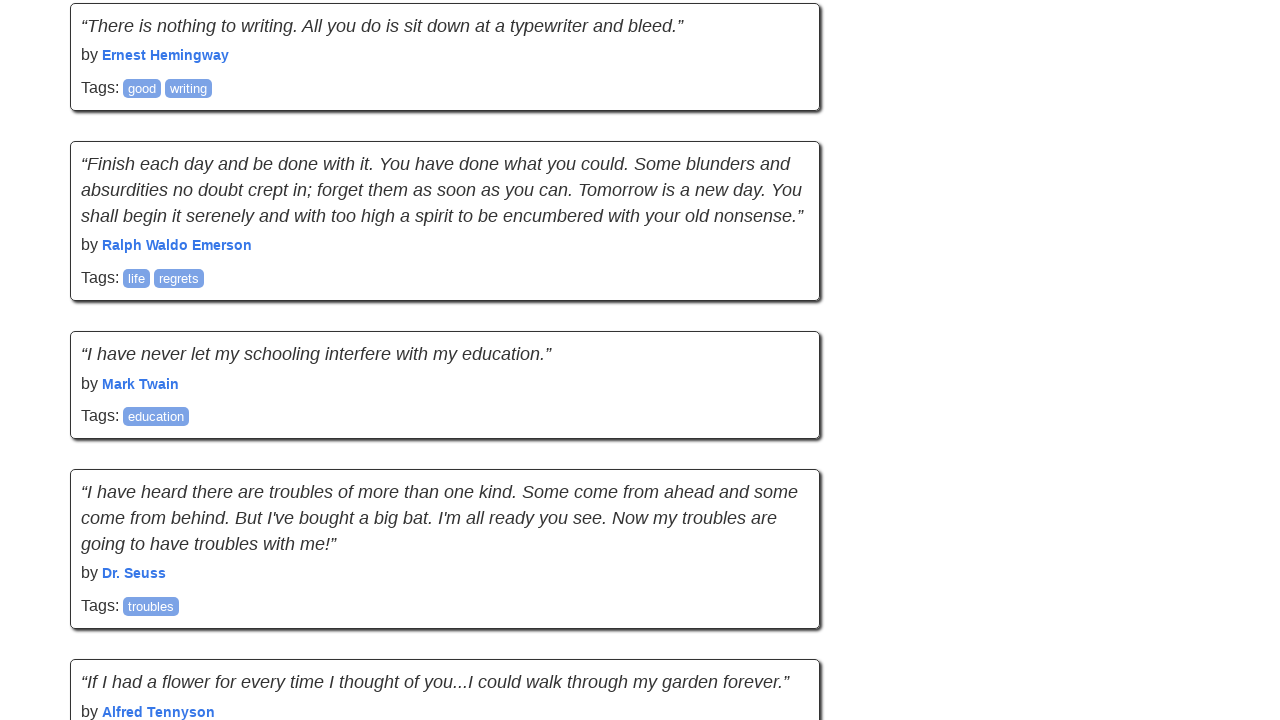

Retrieved new scroll height
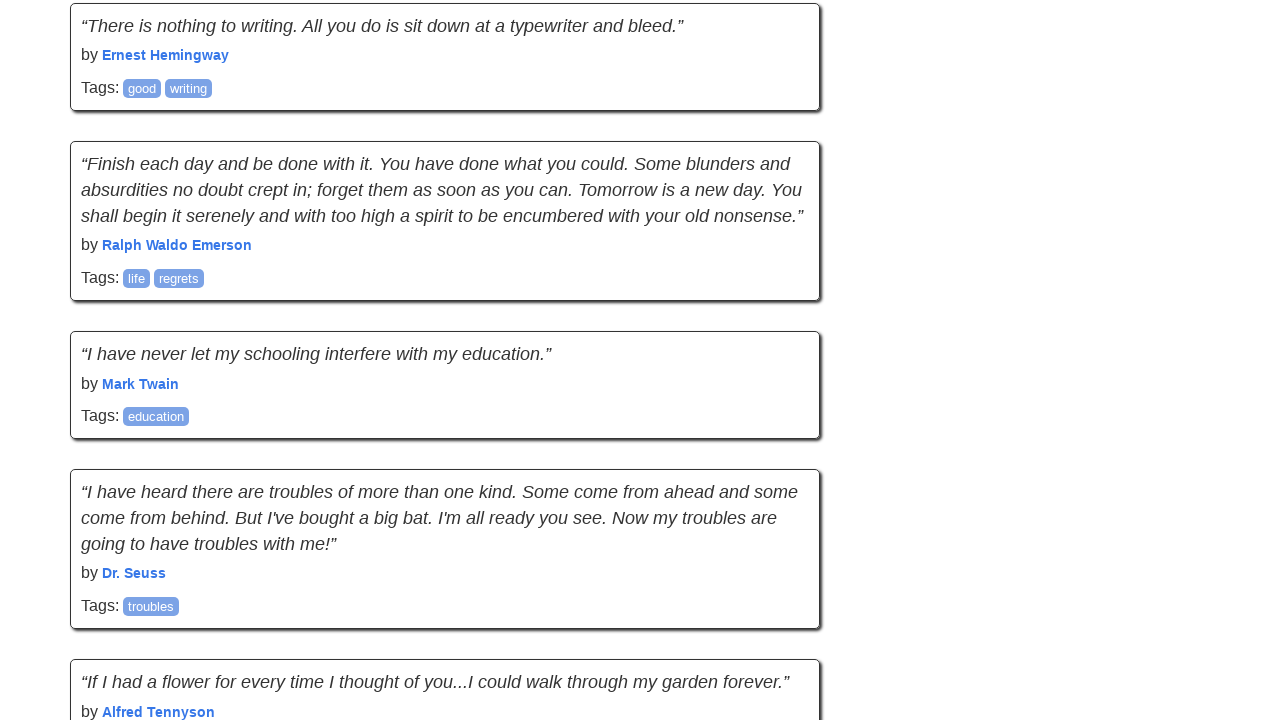

Scrolled to bottom of page
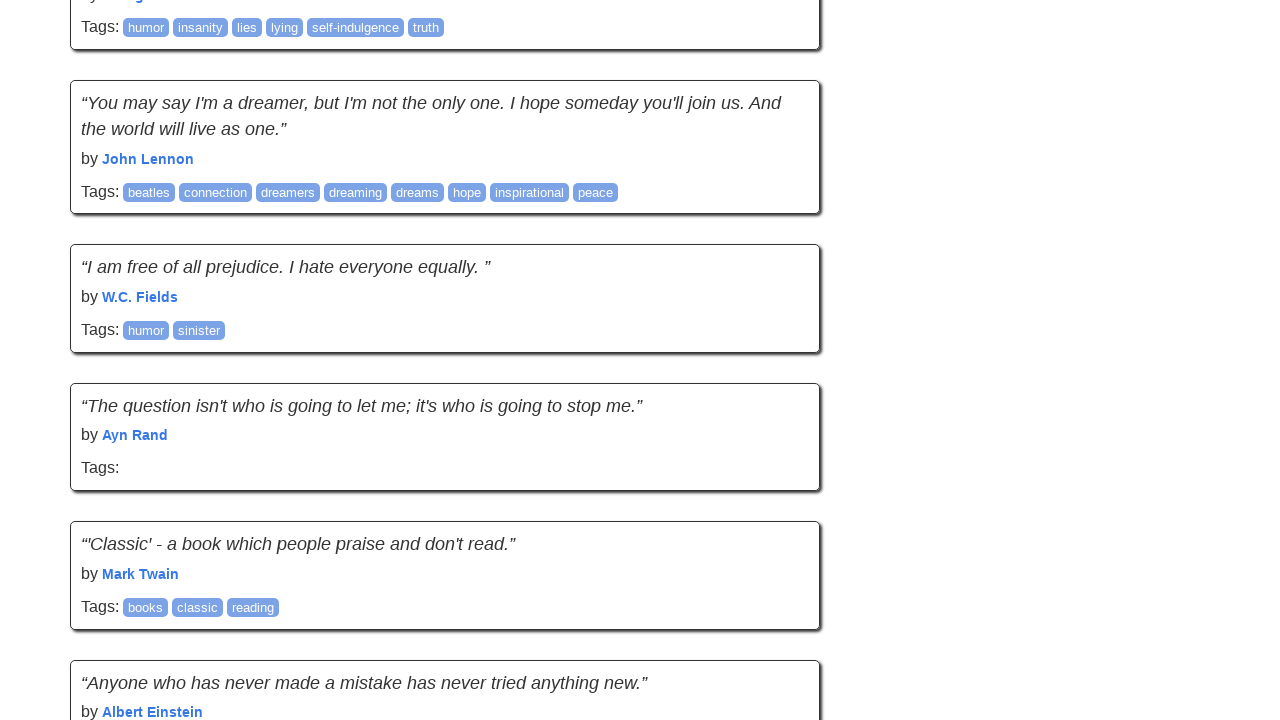

Waited 2 seconds for new content to load
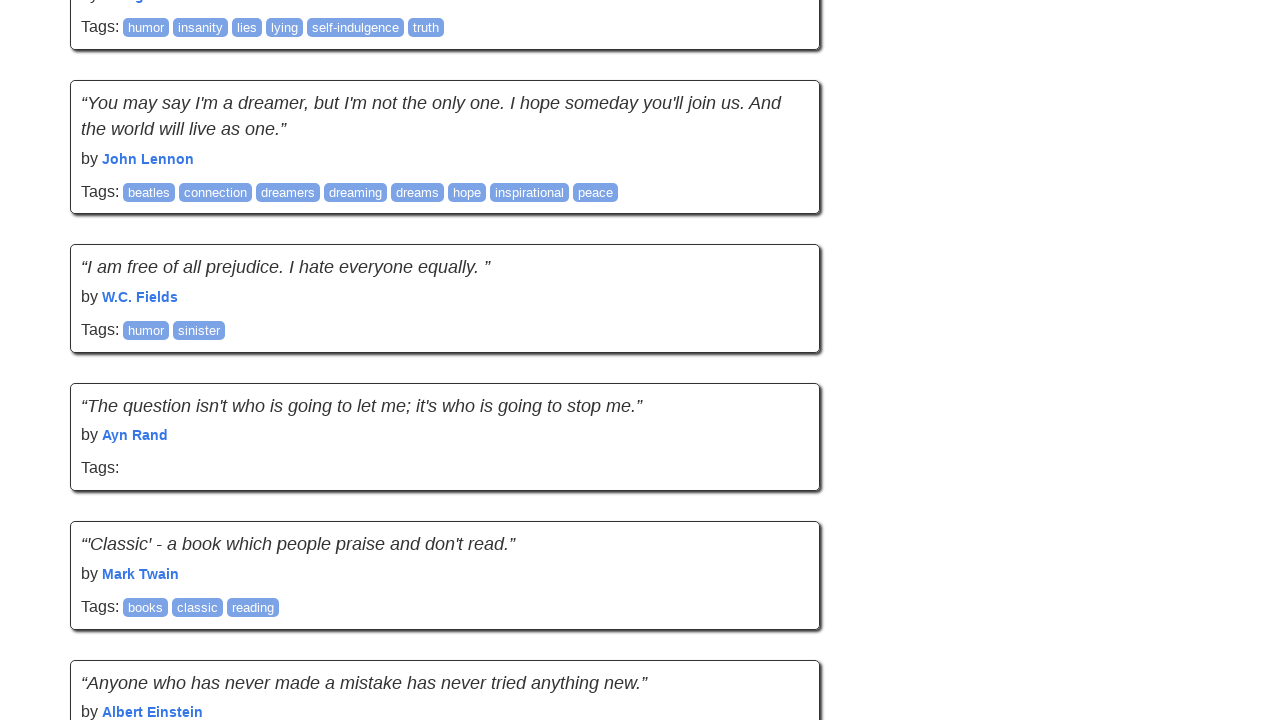

Retrieved new scroll height
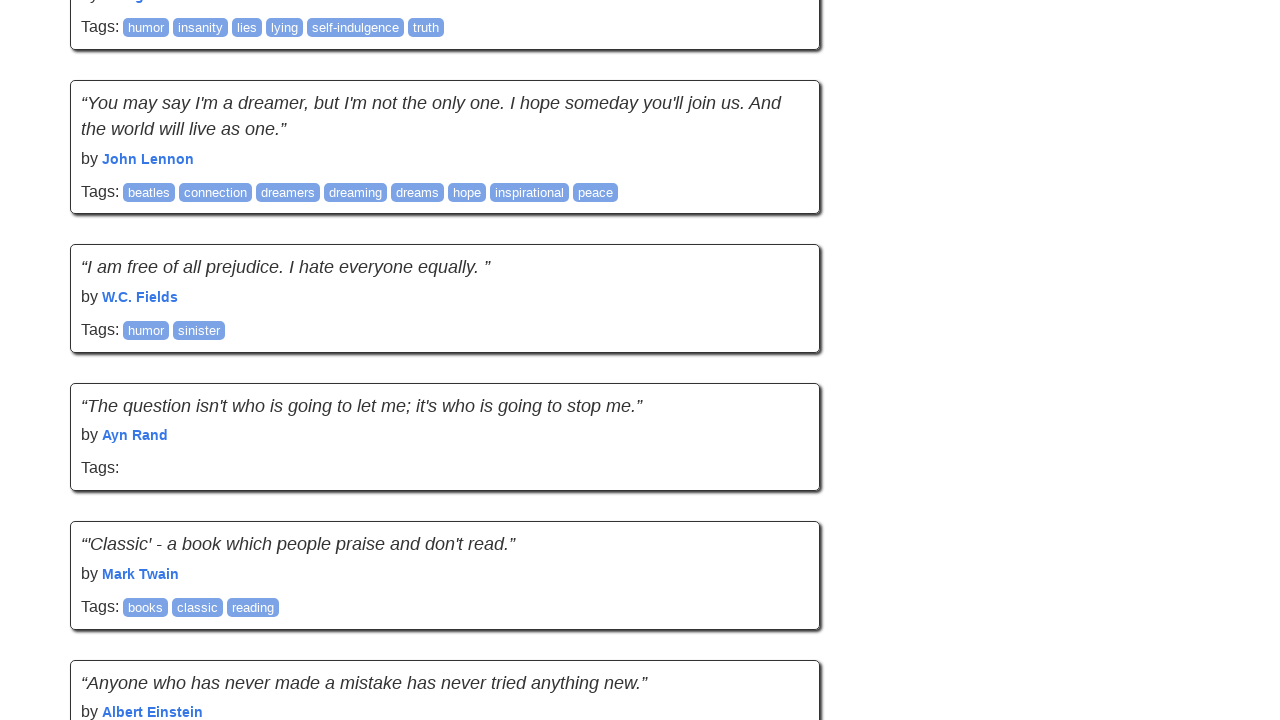

Scrolled to bottom of page
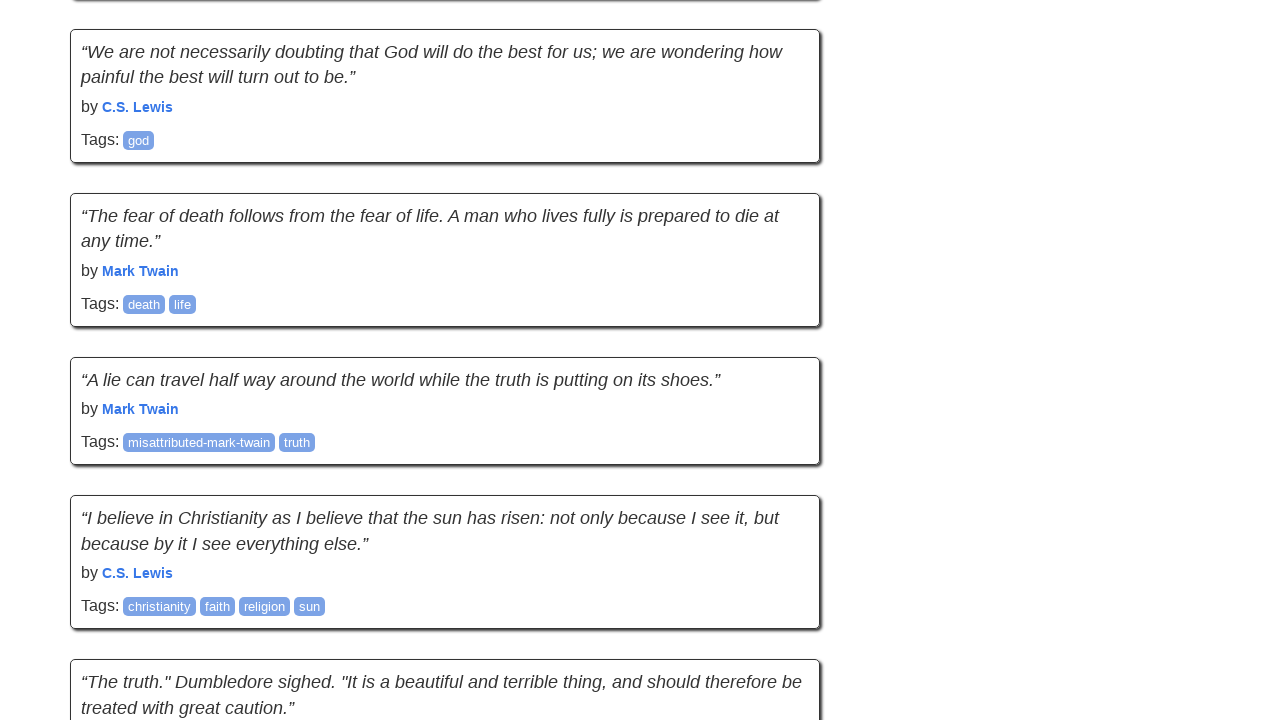

Waited 2 seconds for new content to load
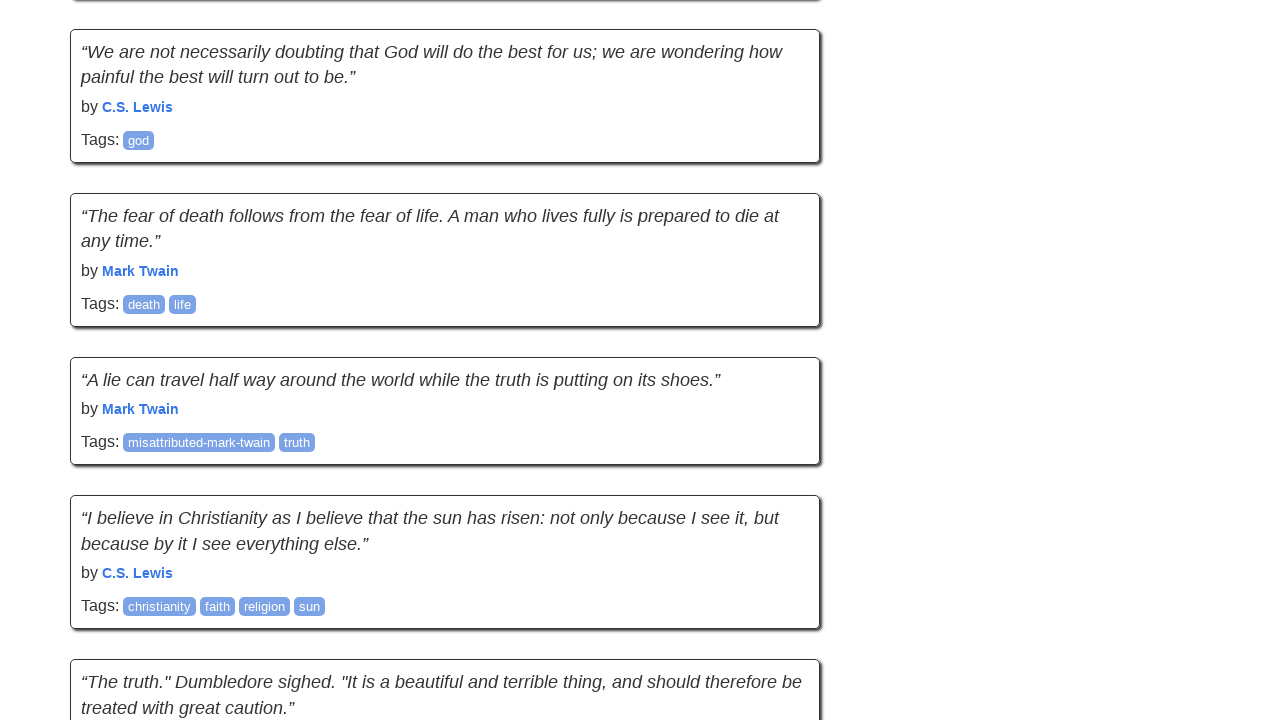

Retrieved new scroll height
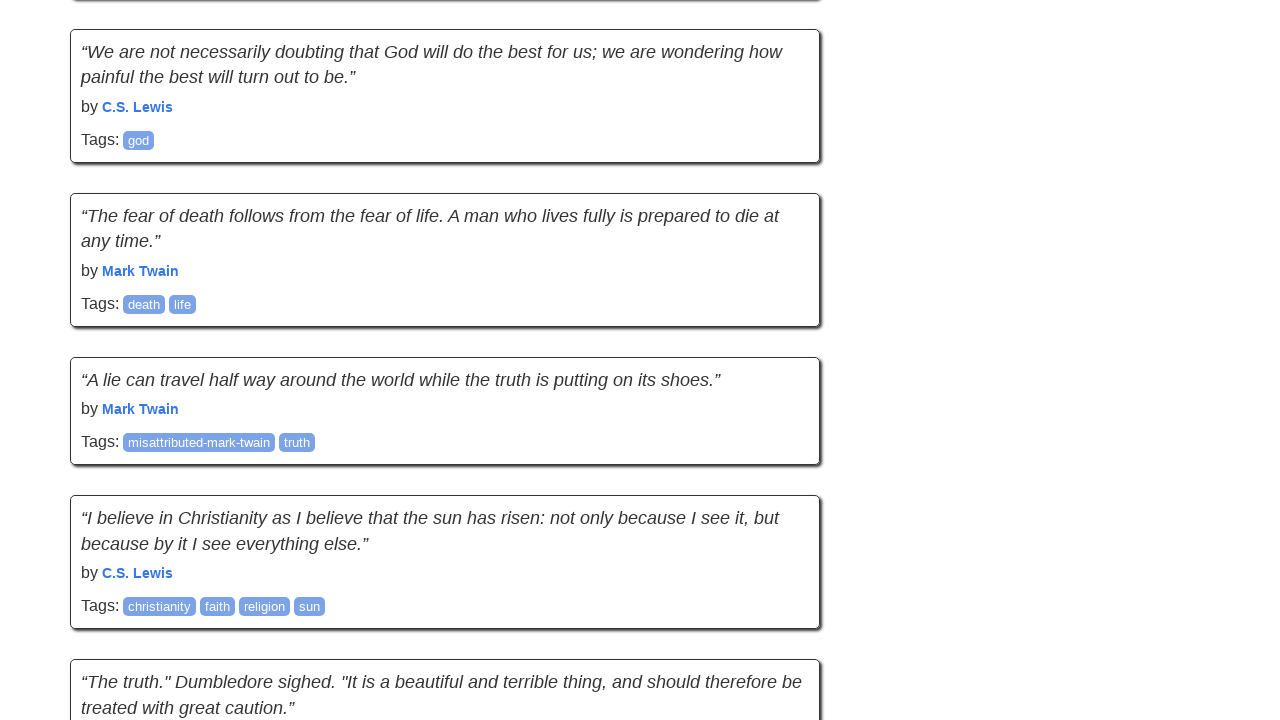

Scrolled to bottom of page
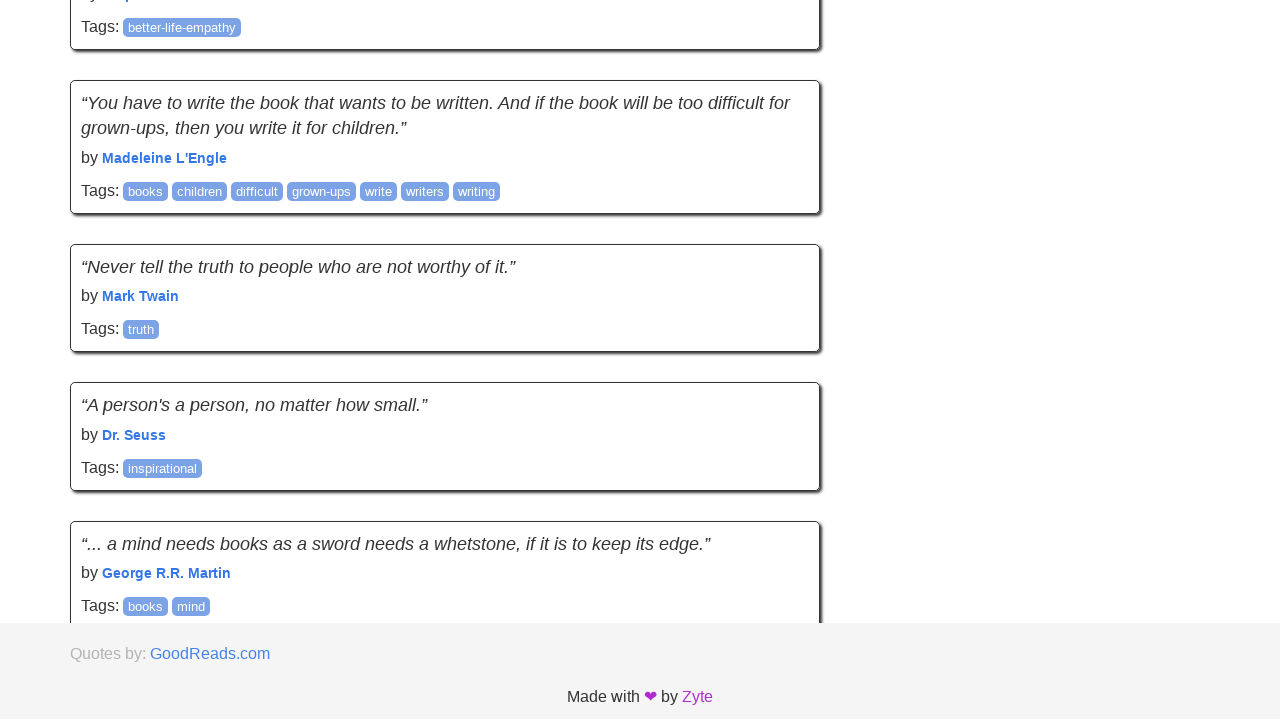

Waited 2 seconds for new content to load
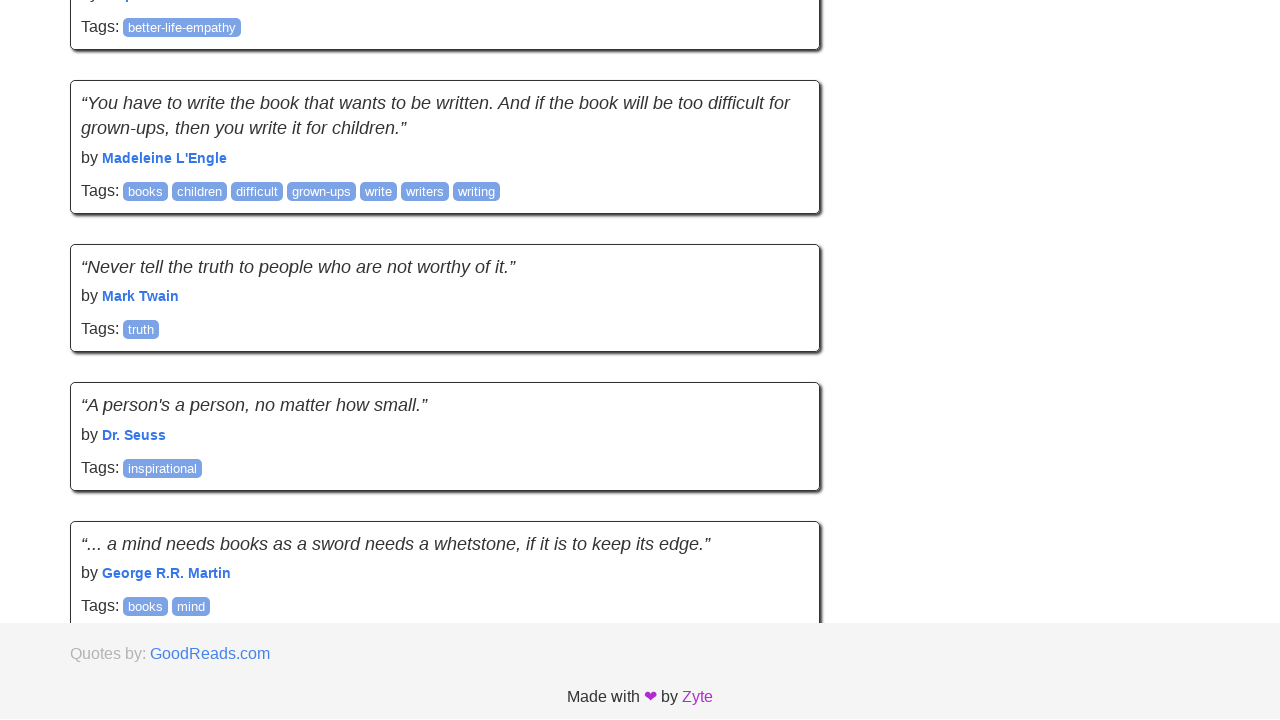

Retrieved new scroll height
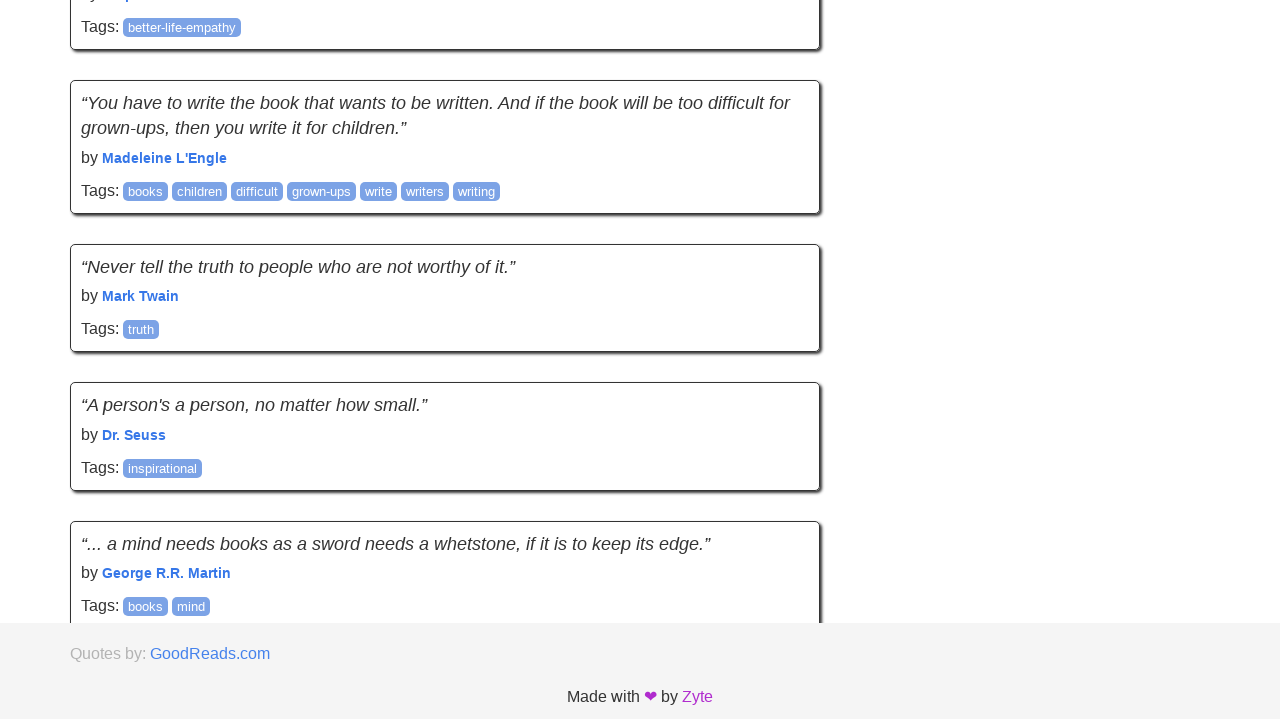

No new content loaded - exiting infinite scroll loop
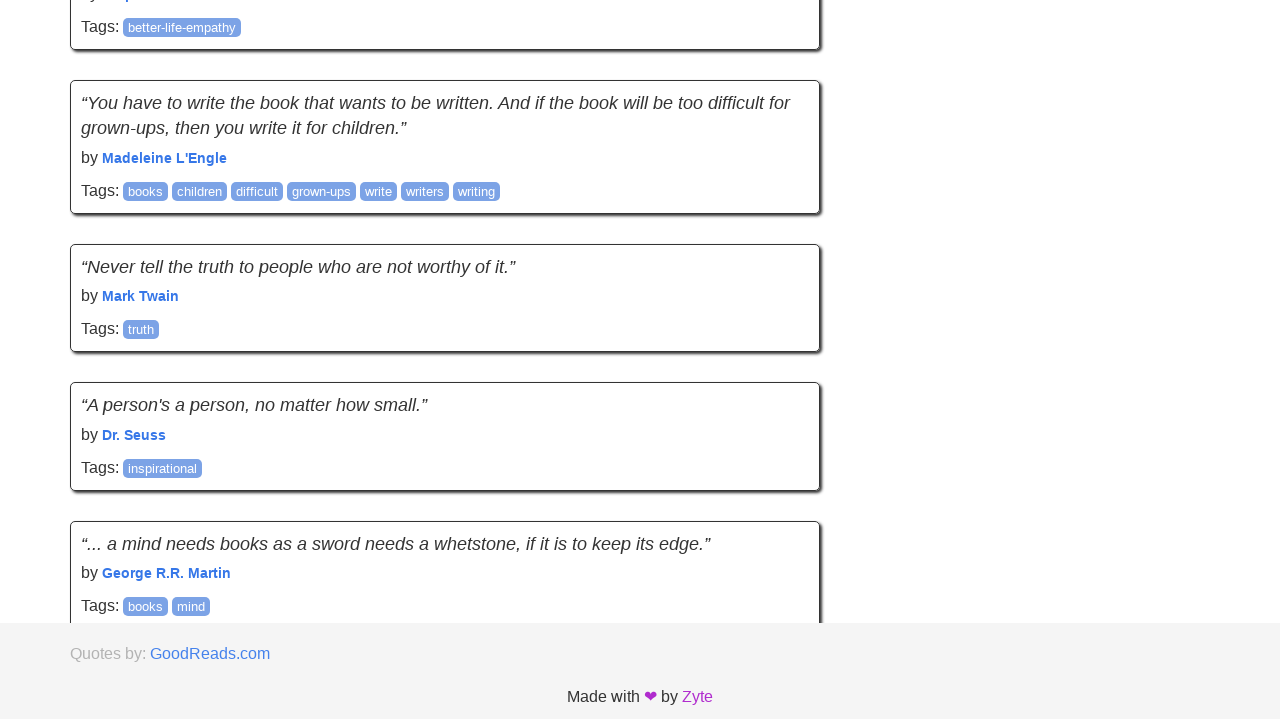

Verified quote text elements are visible
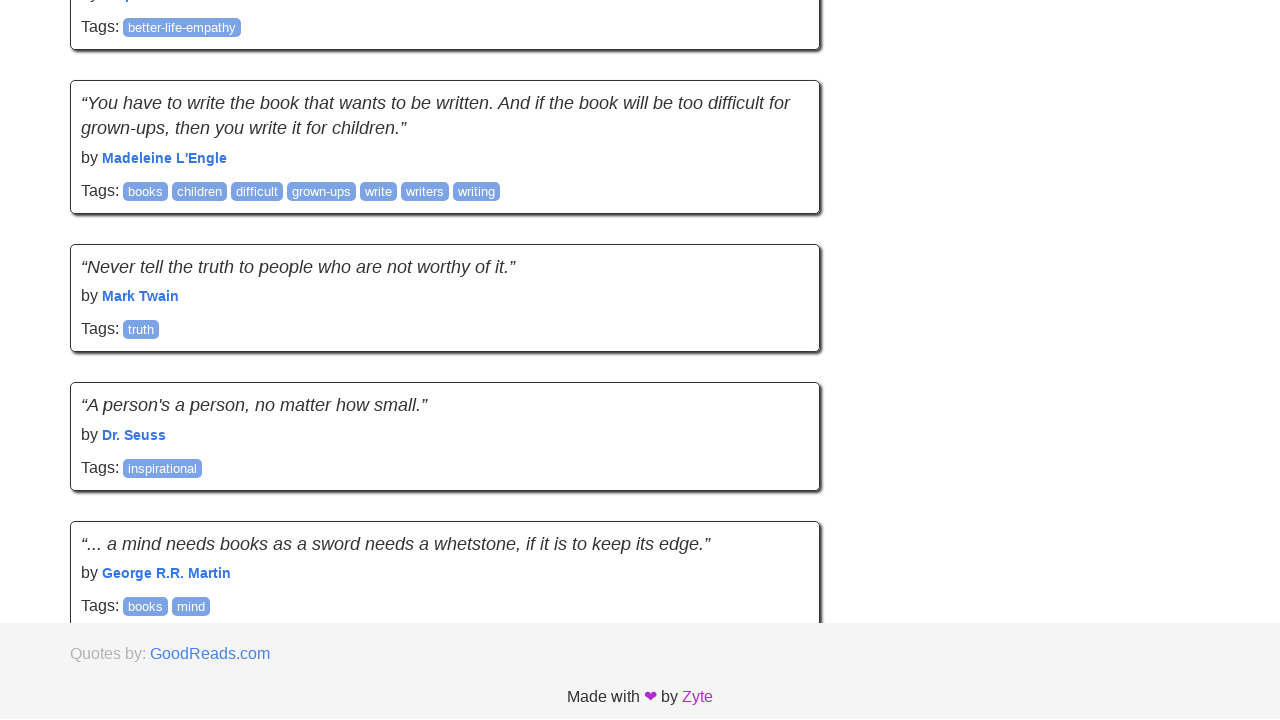

Verified quote author elements are visible
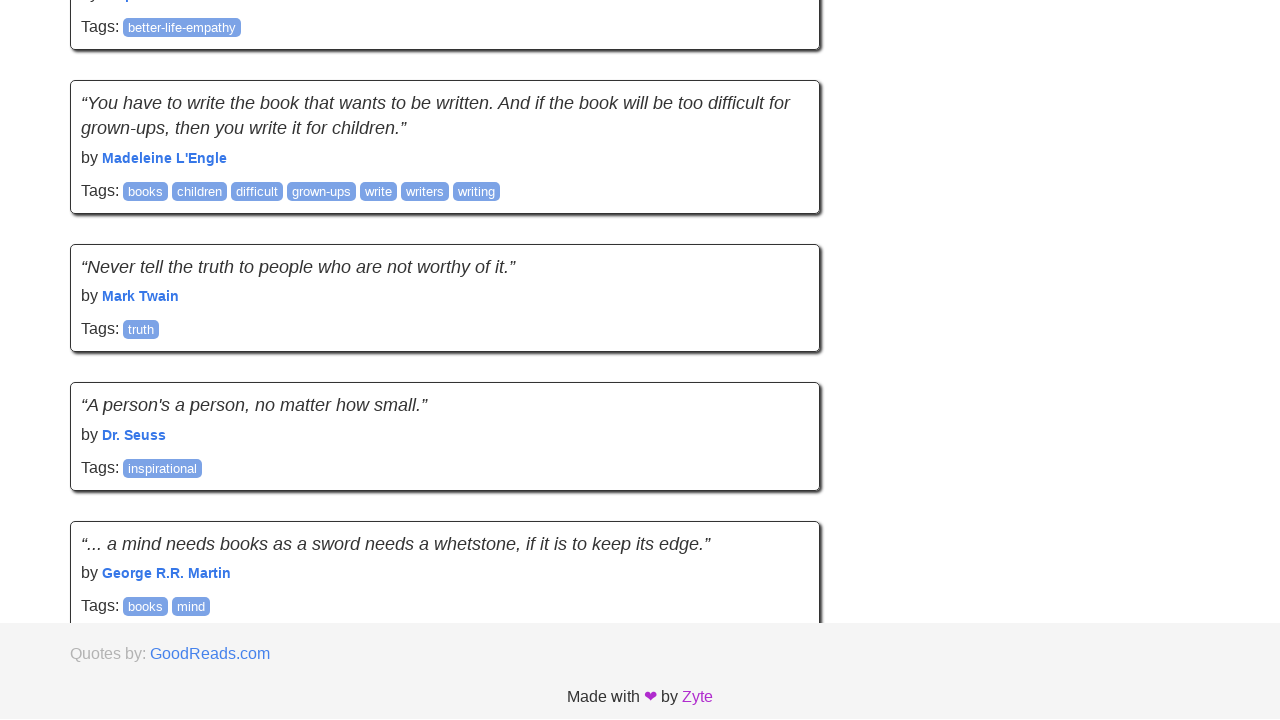

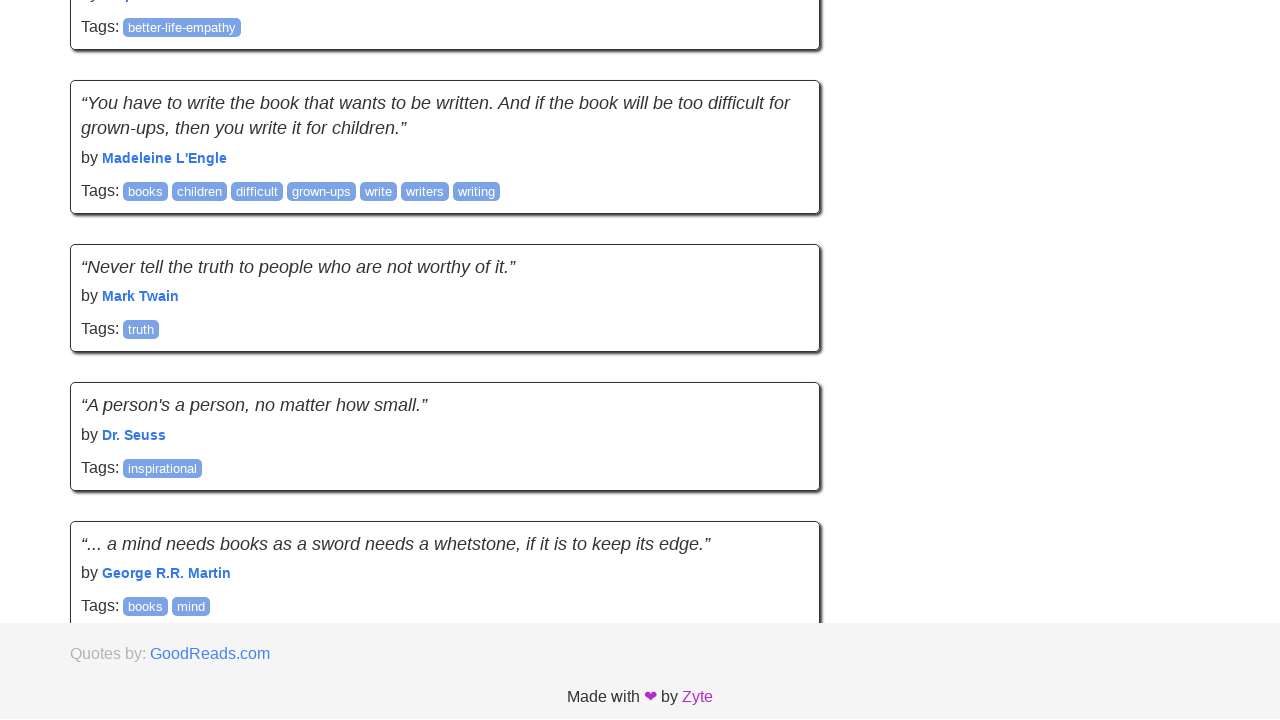